Tests that clicking the registration link on the Koel app homepage navigates to the registration page correctly

Starting URL: https://qa.koel.app/

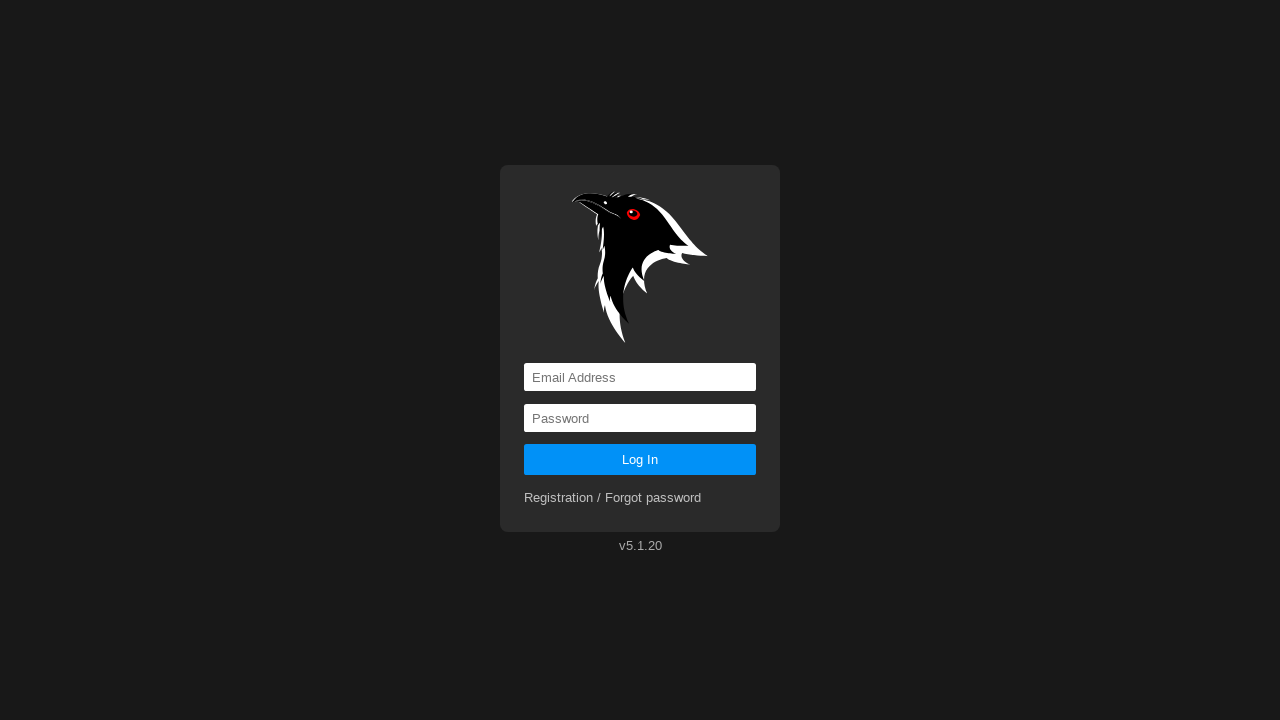

Clicked on the registration link at (613, 498) on a[href='registration']
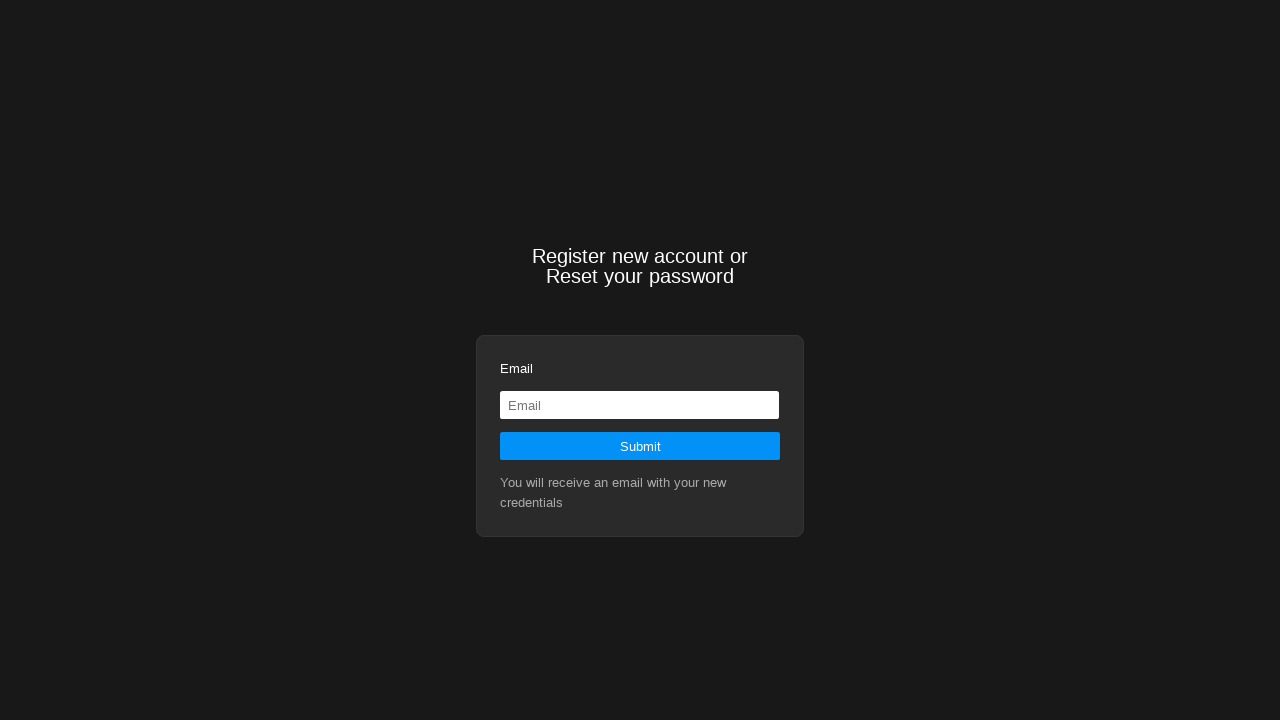

Navigation to registration page completed, URL verified as https://qa.koel.app/registration
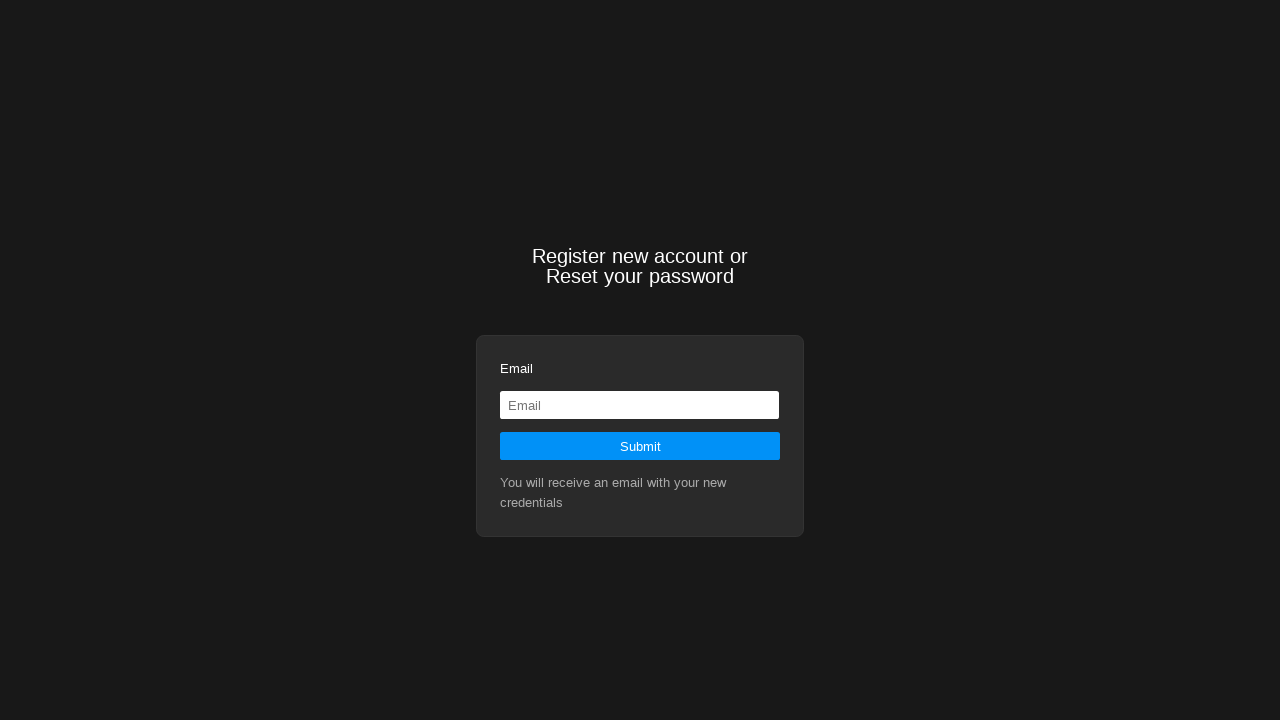

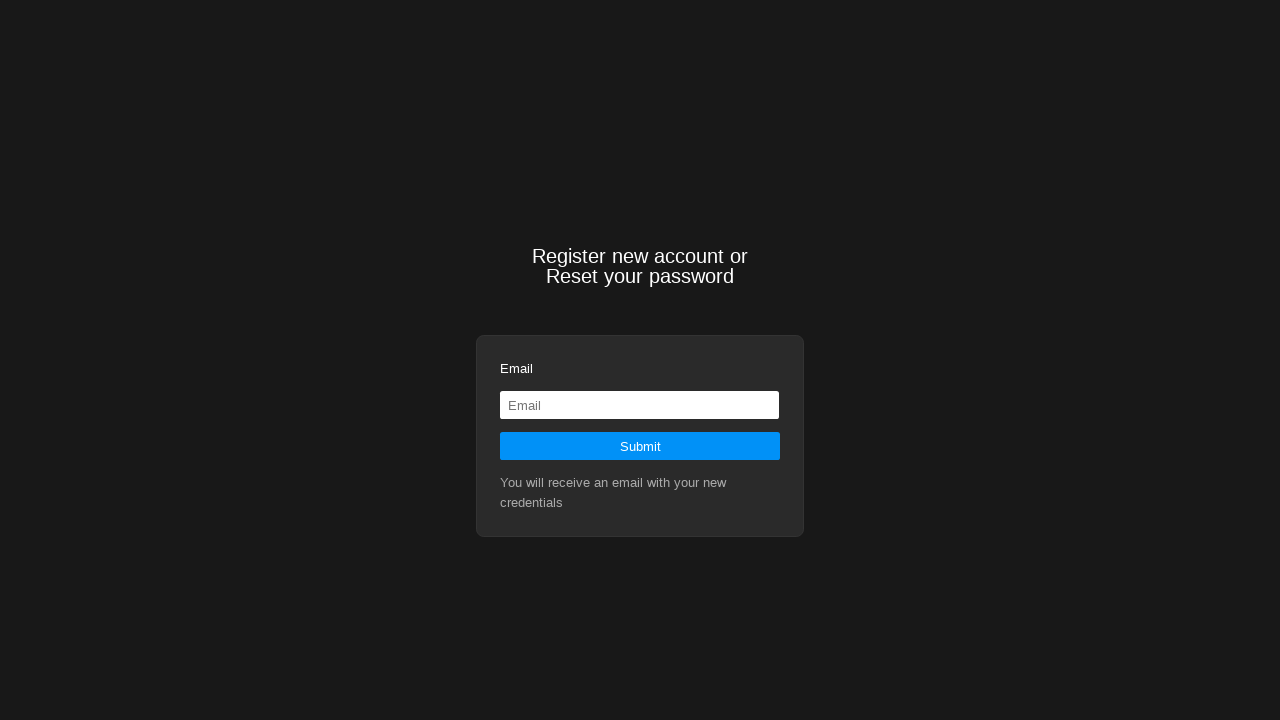